Tests JavaScript alert popup handling by clicking a button that triggers an alert and then accepting/dismissing the alert dialog.

Starting URL: https://demoqa.com/alerts

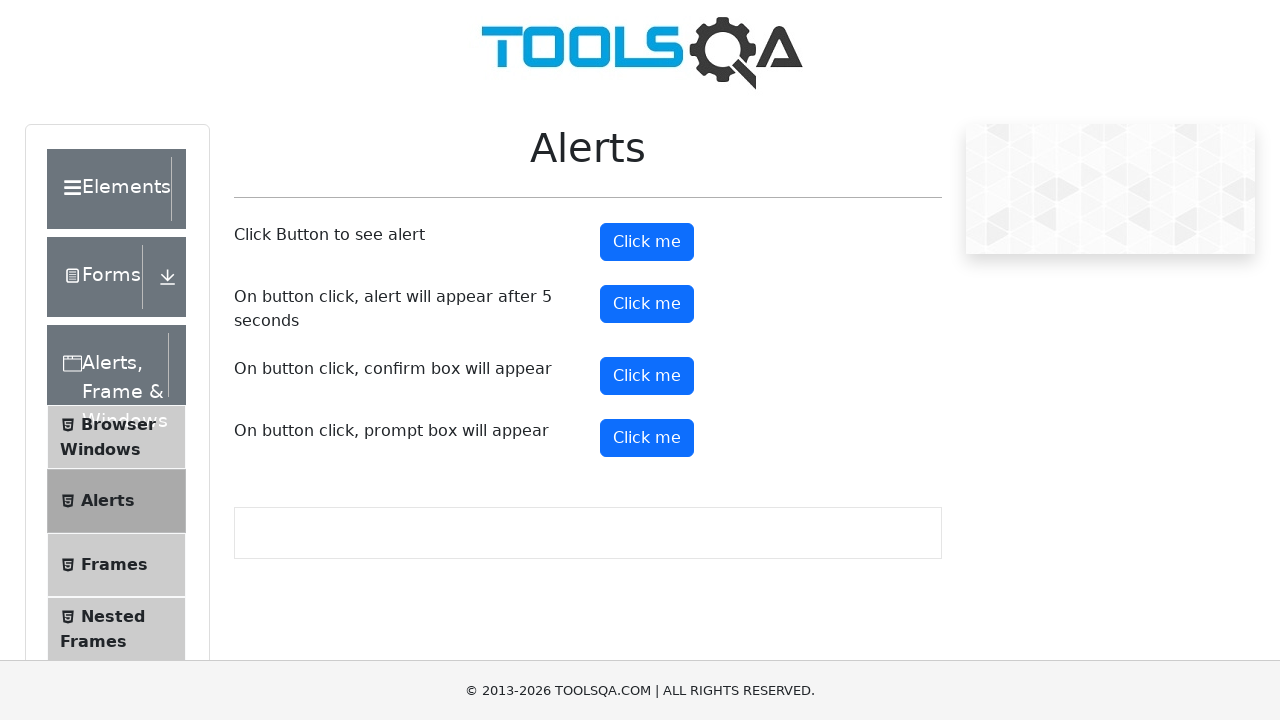

Set up dialog handler to accept alerts
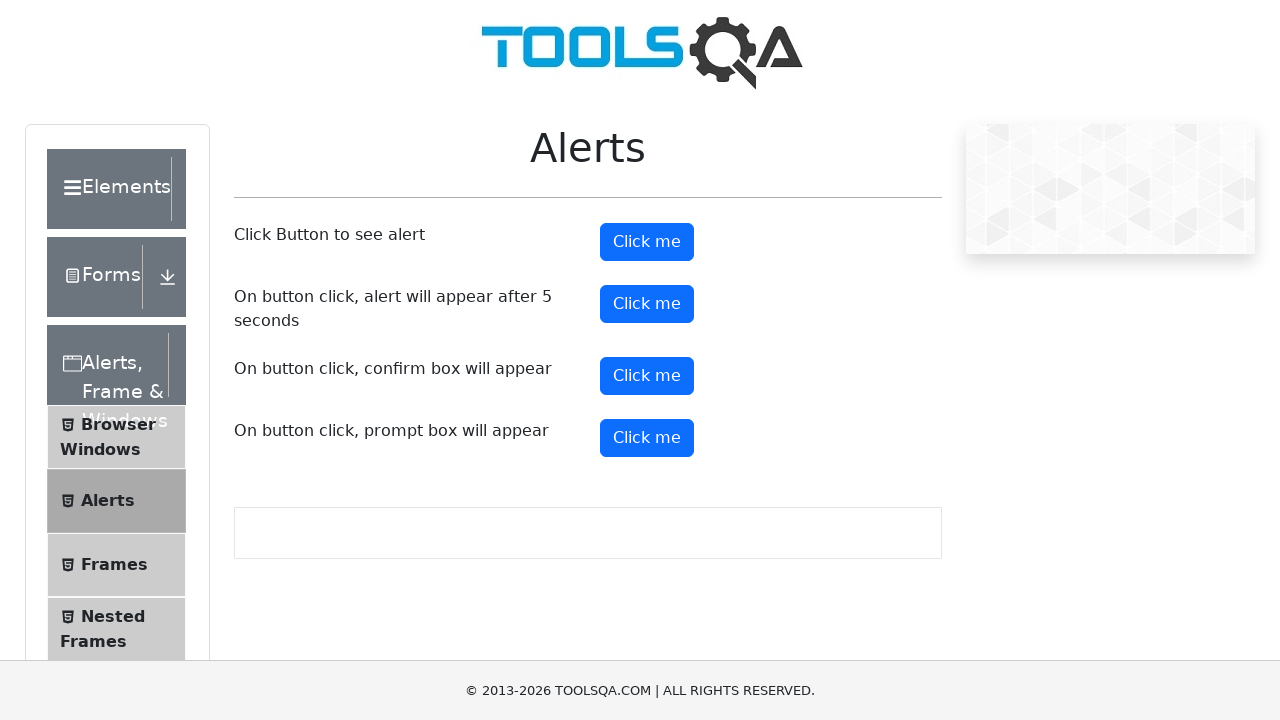

Clicked alert button to trigger JavaScript alert at (647, 242) on #alertButton
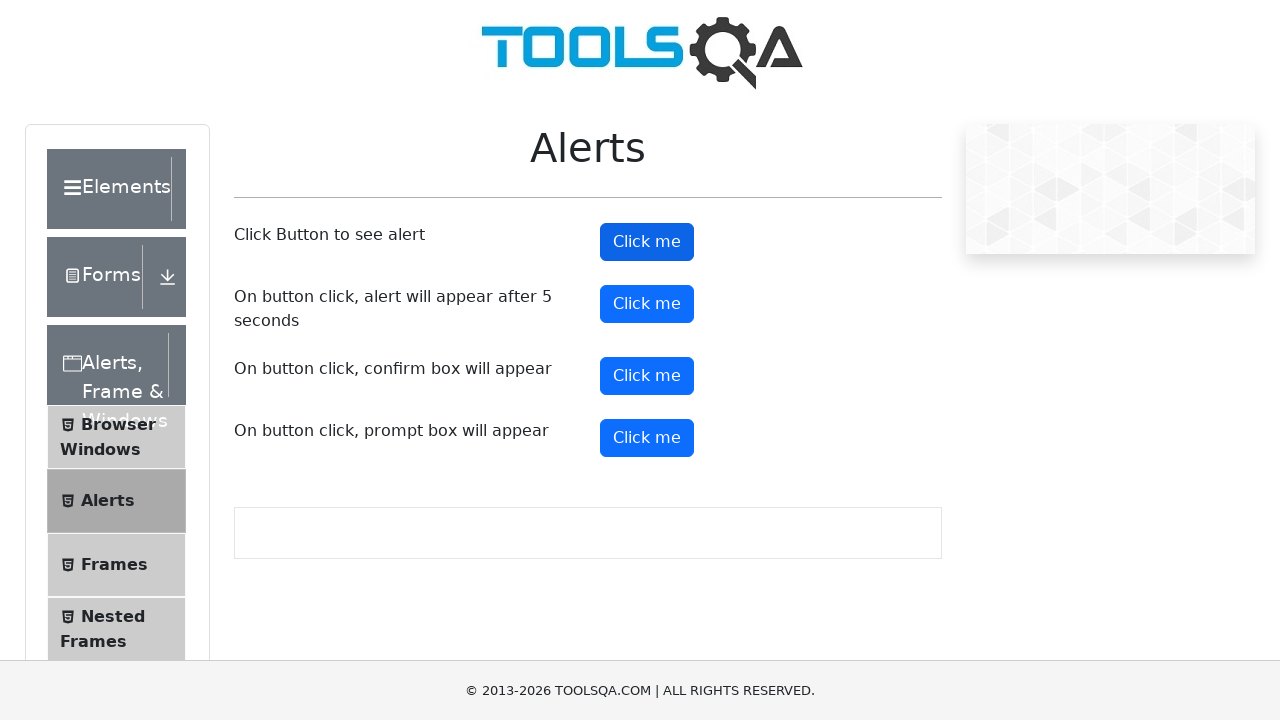

Alert dialog was accepted
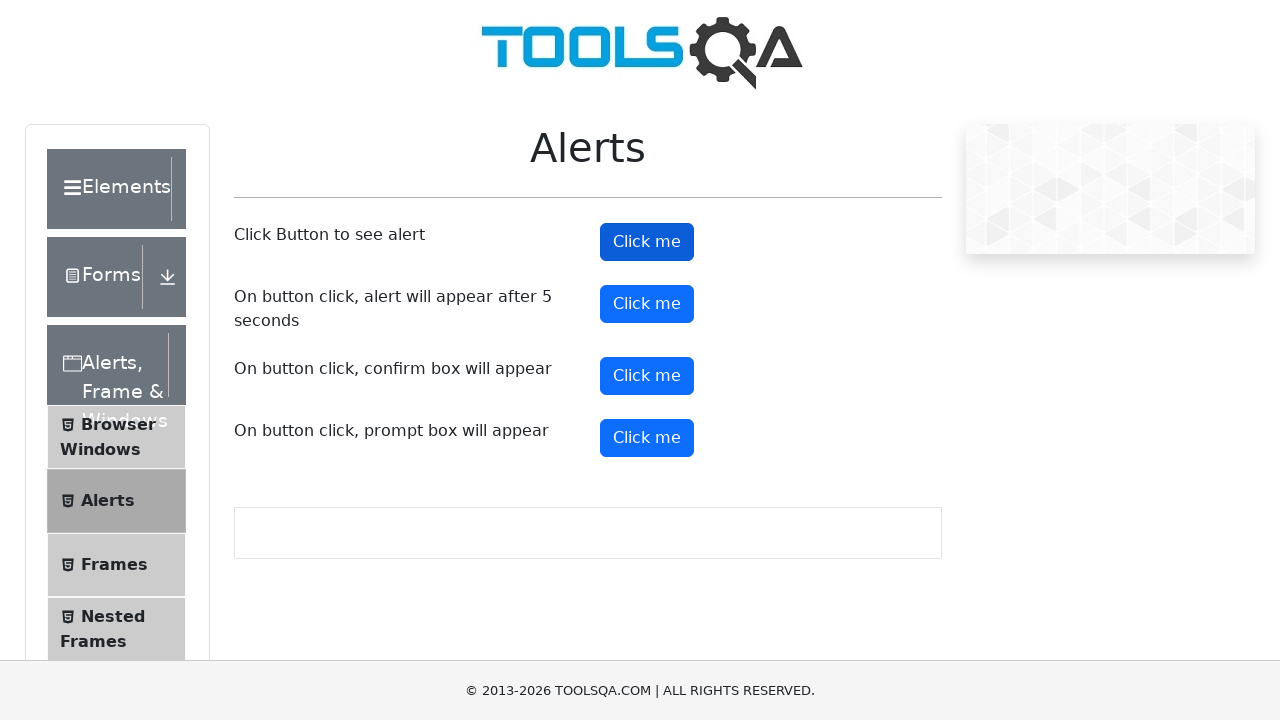

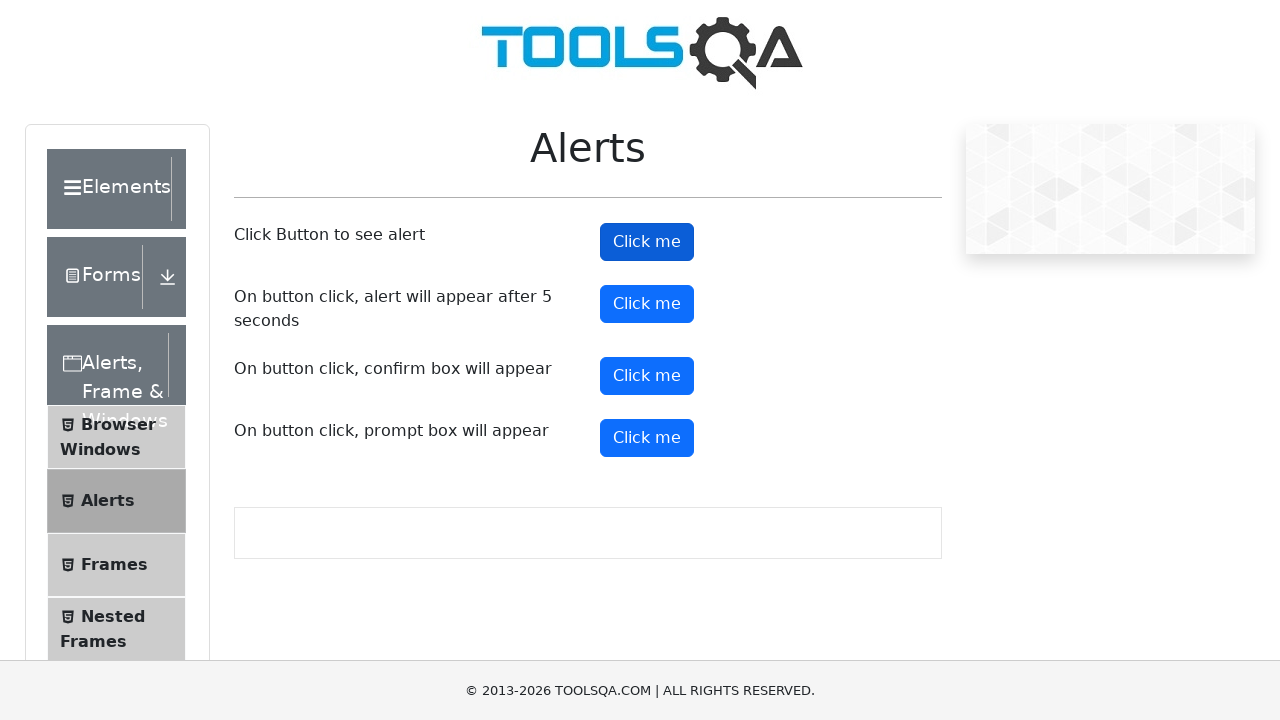